Tests clicking on the cart button on the Danube web shop homepage

Starting URL: https://danube-web.shop/

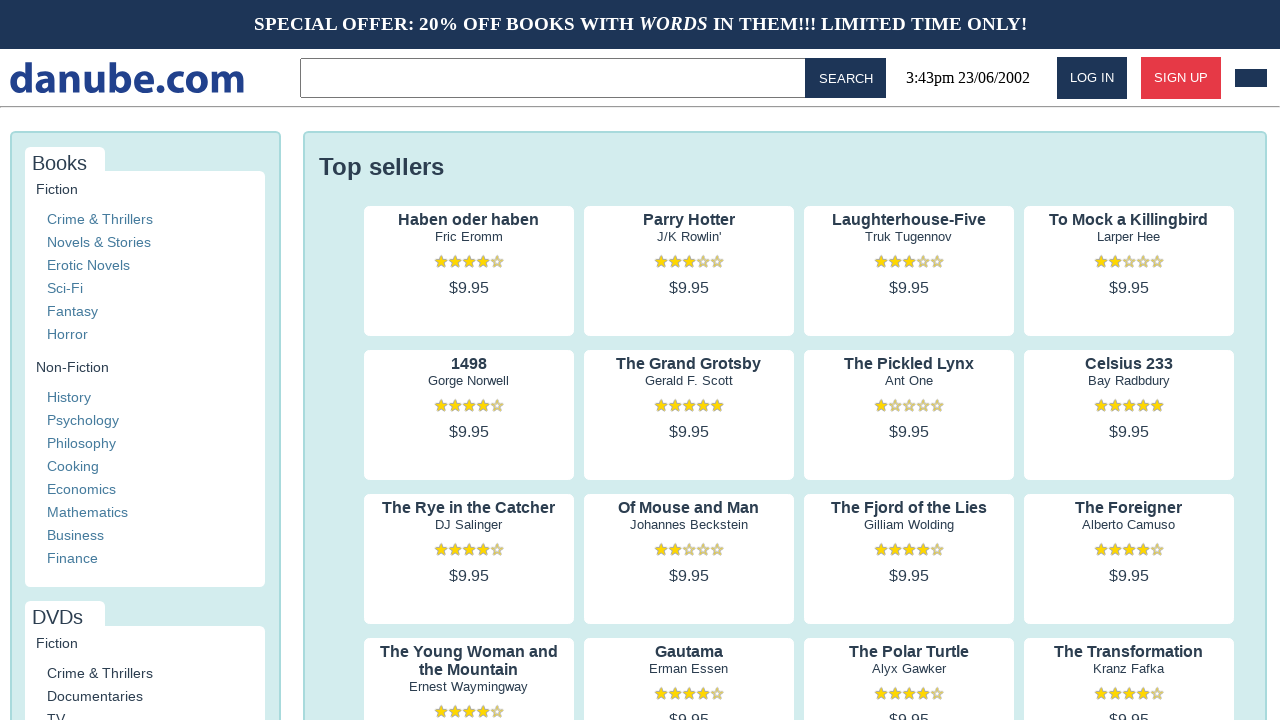

Navigated to Danube web shop homepage
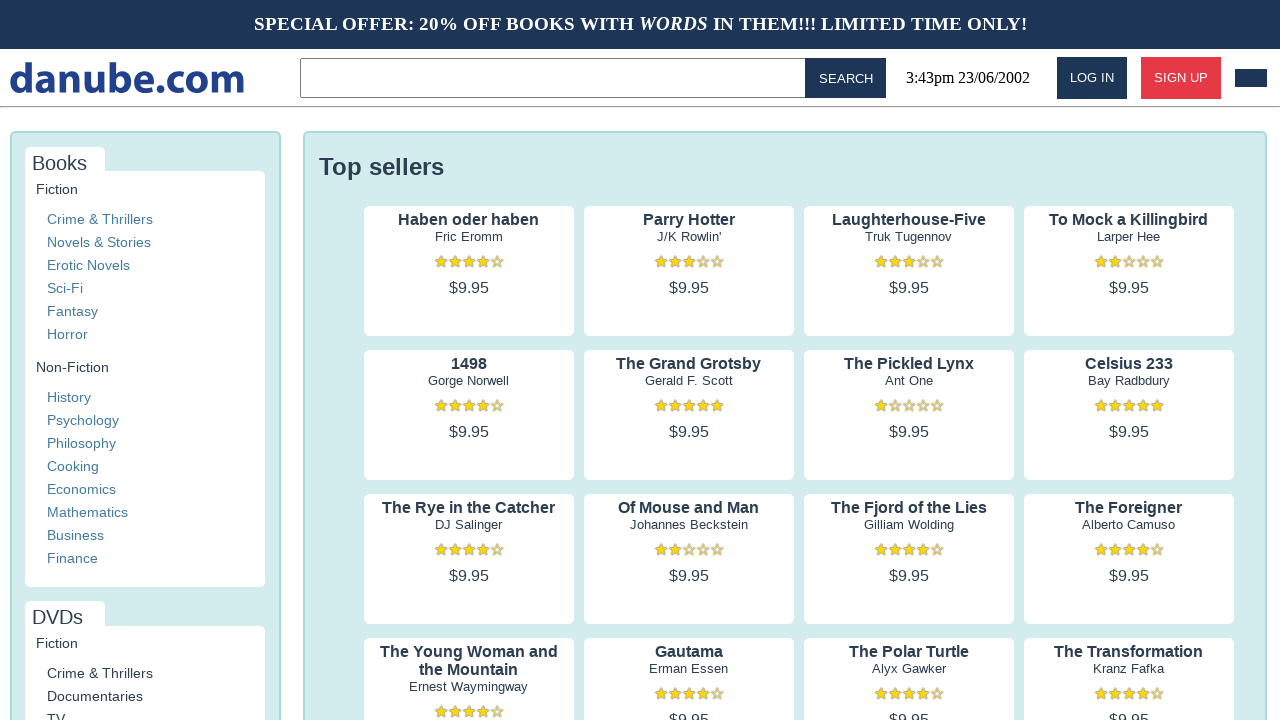

Clicked on cart button at (1251, 78) on #cart
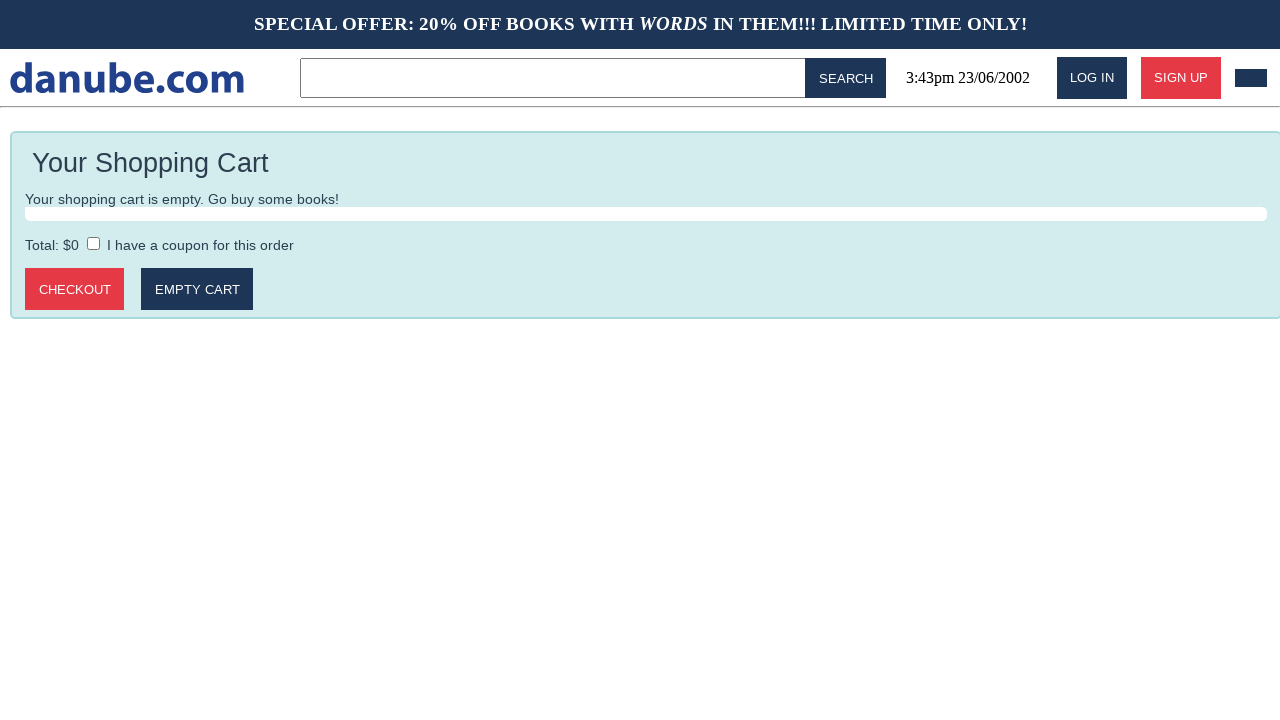

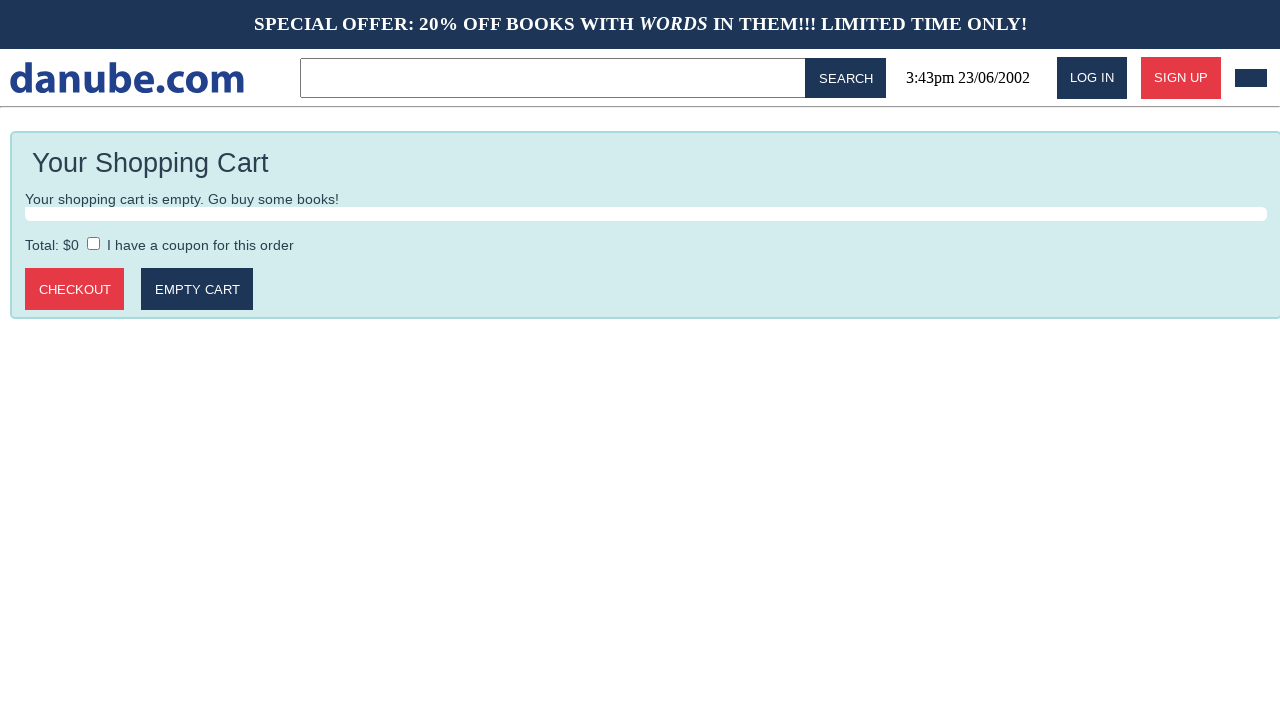